Tests dropdown menu functionality by interacting with a select element, verifying options are present, and selecting a specific option "Yellow"

Starting URL: https://demoqa.com/select-menu

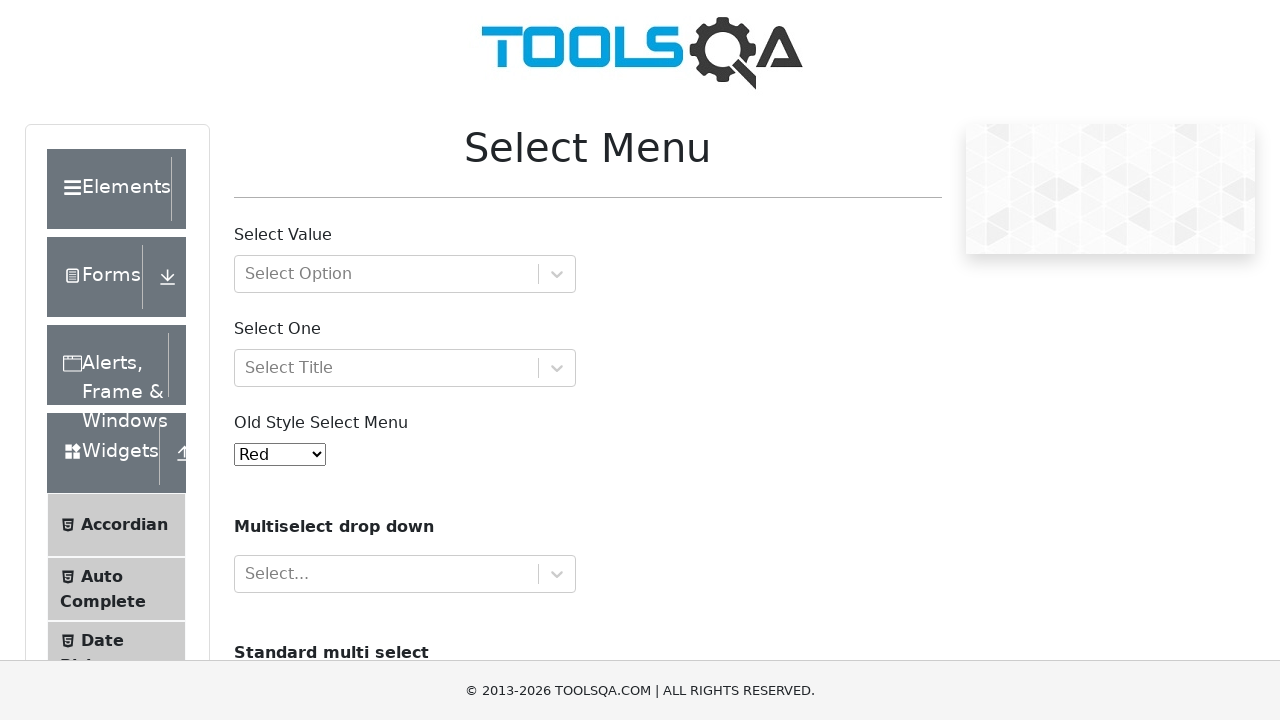

Waited for dropdown menu to be visible
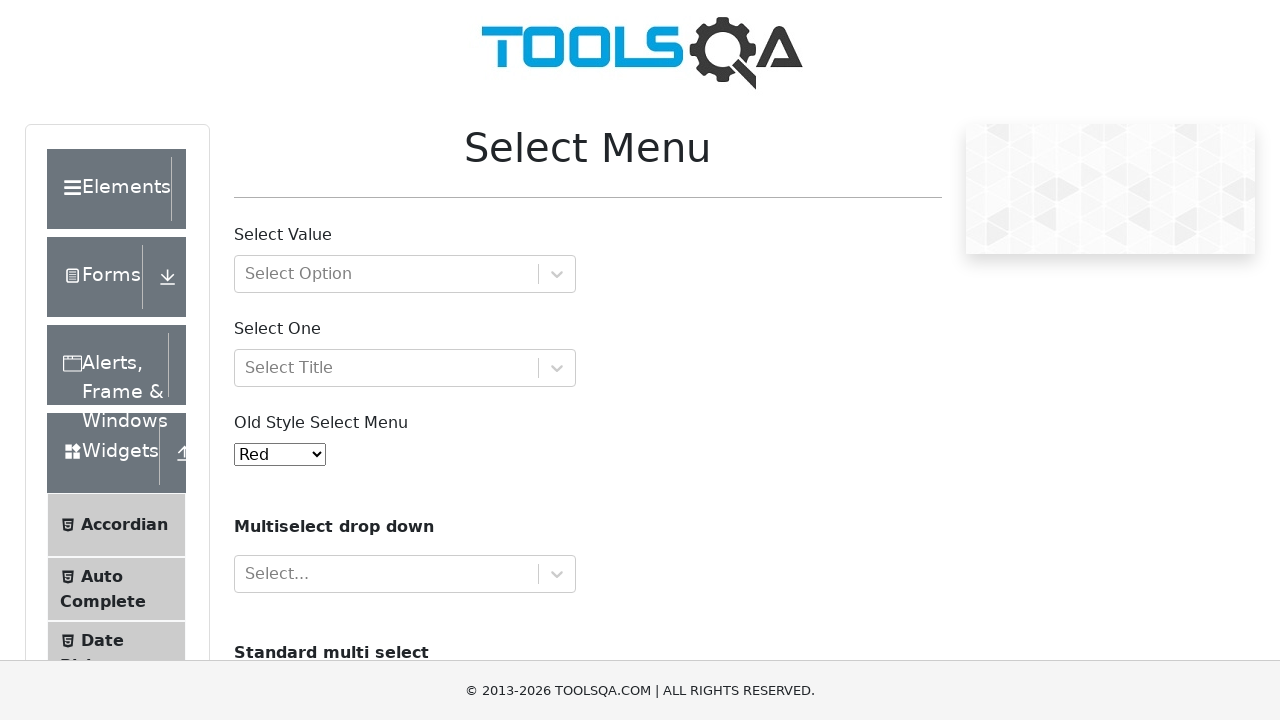

Located dropdown menu element
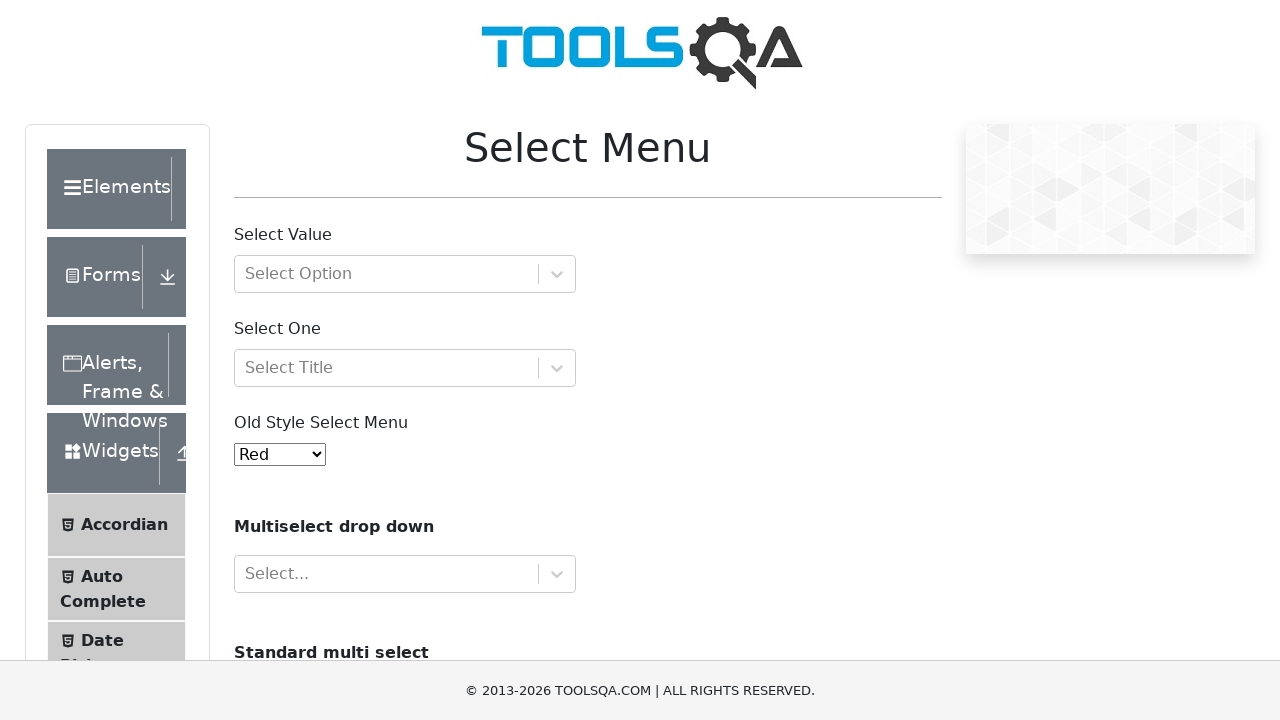

Located 'Black' option in dropdown
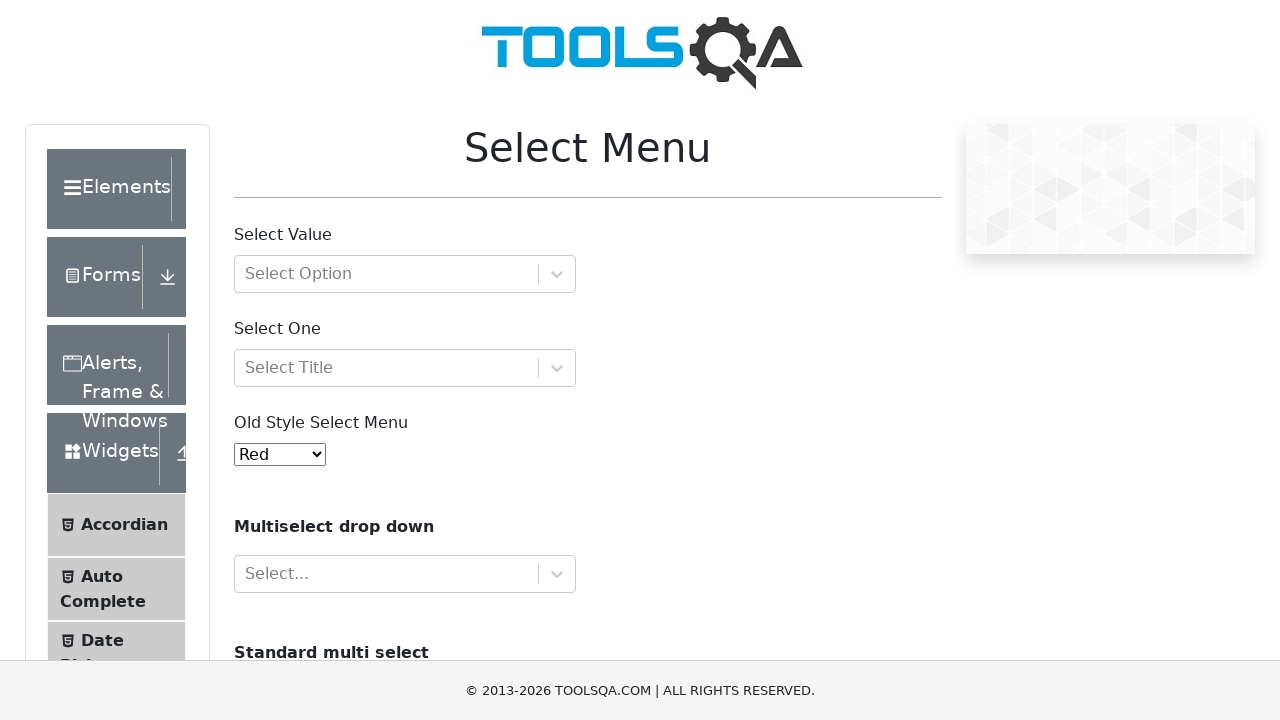

Verified 'Black' option exists in dropdown
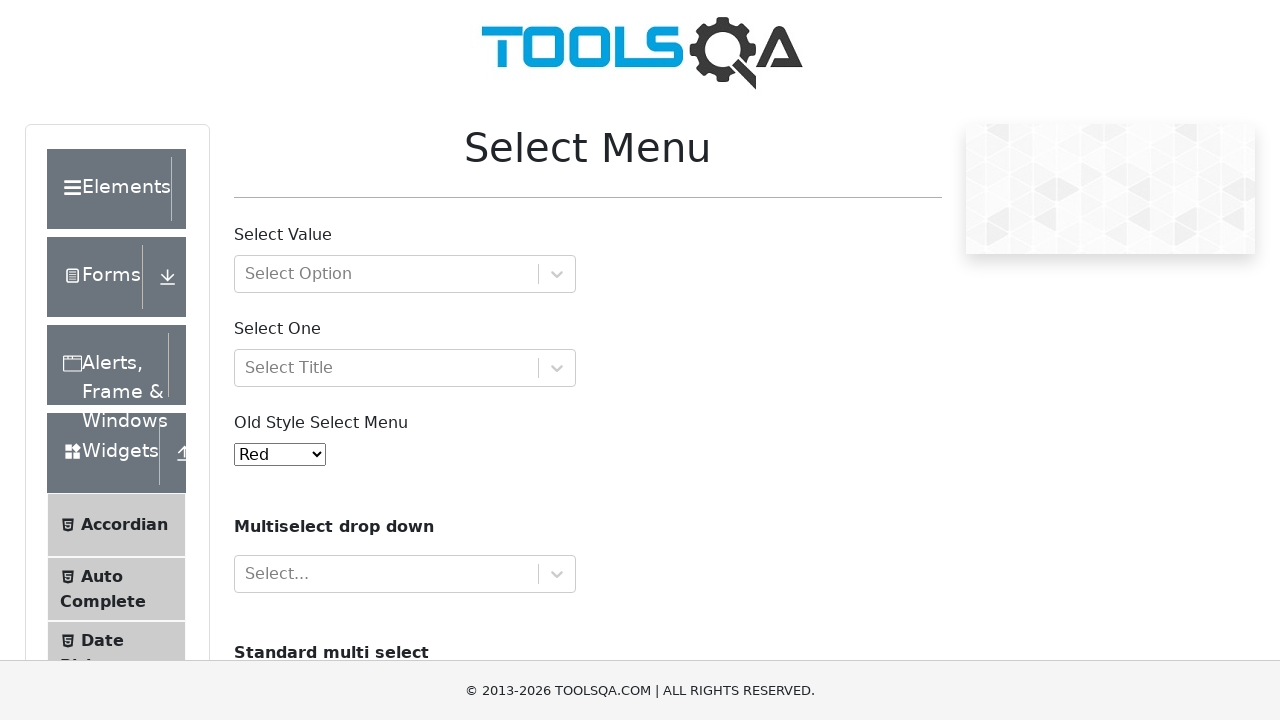

Retrieved first selected option from dropdown
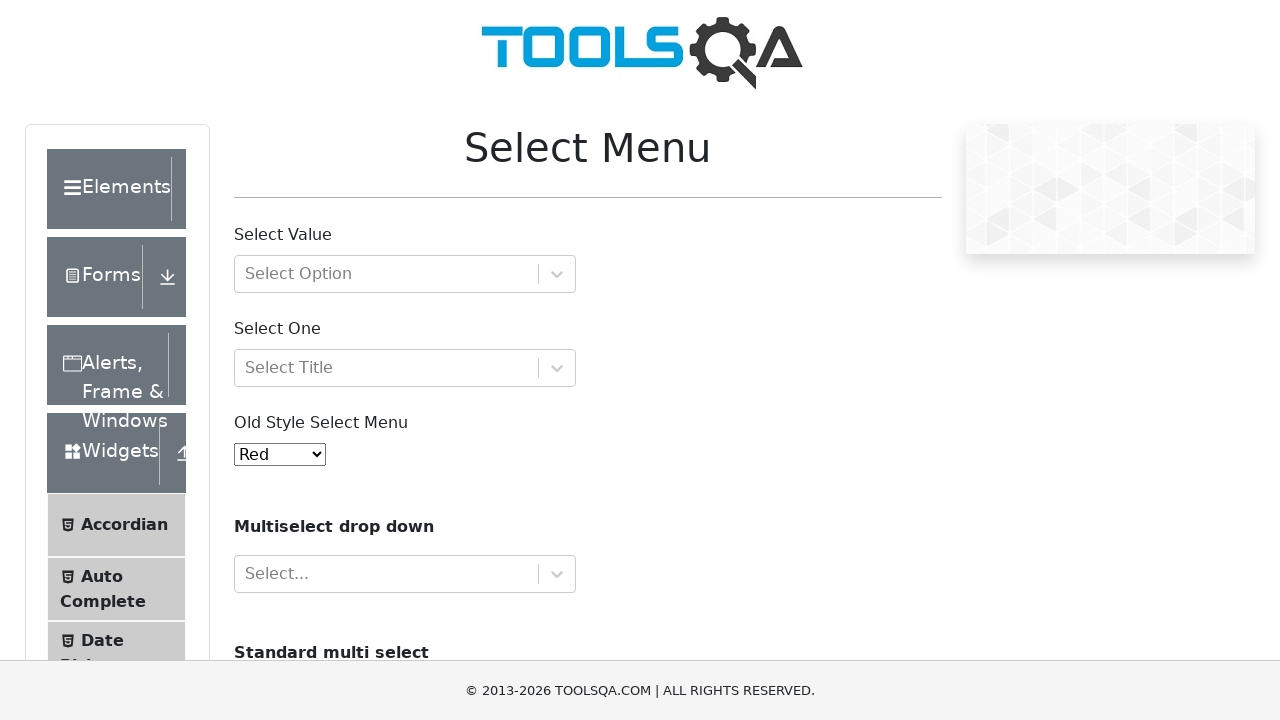

Selected 'Yellow' option from dropdown menu on #oldSelectMenu
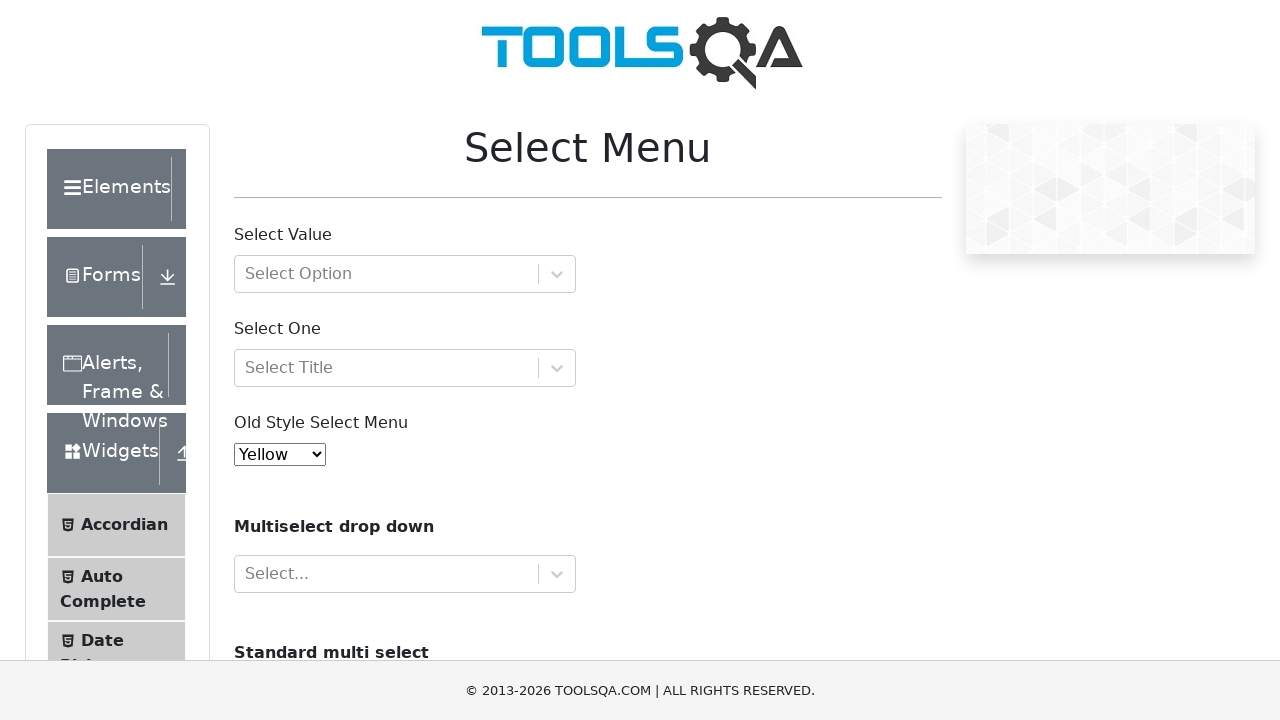

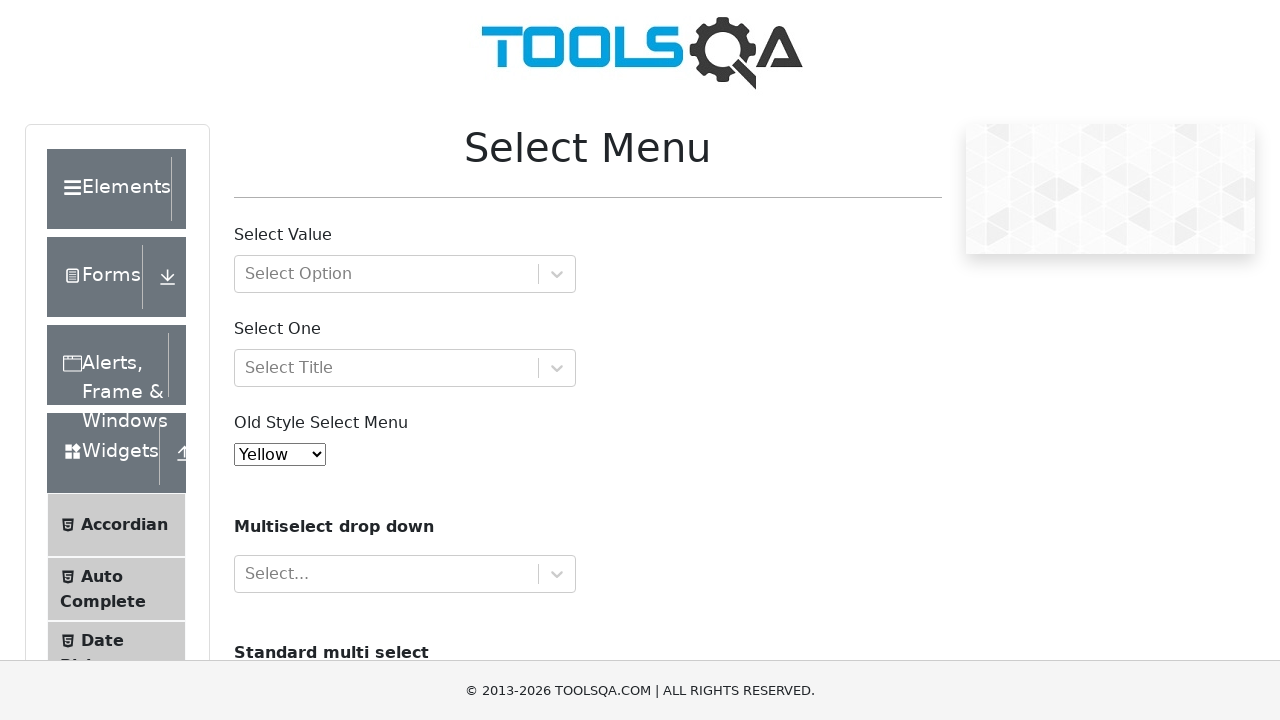